Tests searching Python documentation from the homepage, clicking on a documentation result, and verifying download link appears

Starting URL: https://www.python.org/

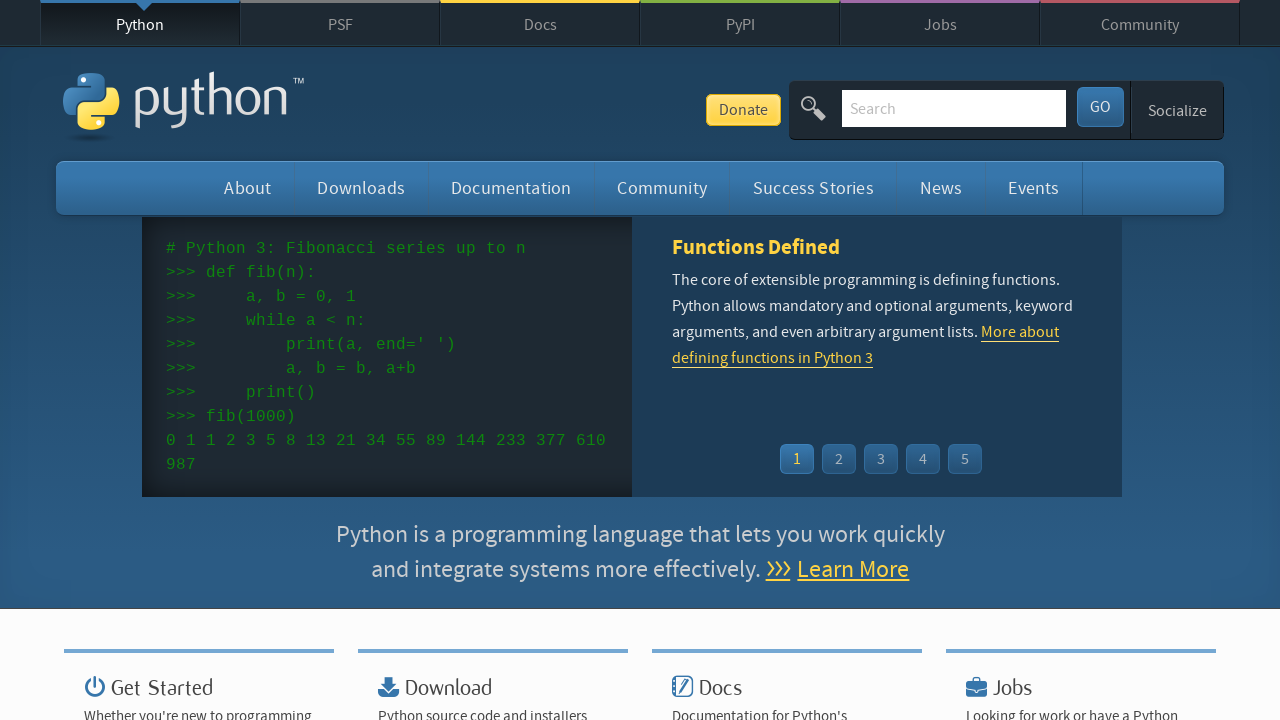

Filled search field with 'Download Python 2.5.3 Documentation' on #id-search-field
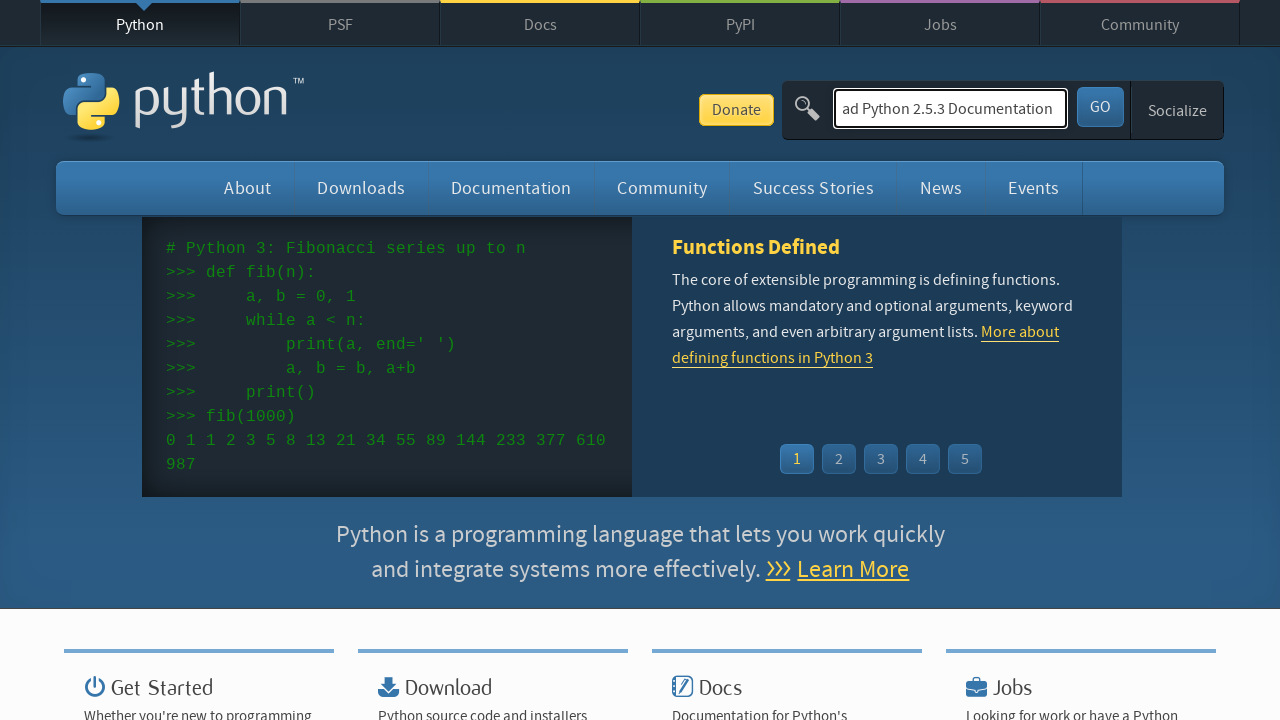

Clicked search submit button at (1100, 107) on button[type='submit']
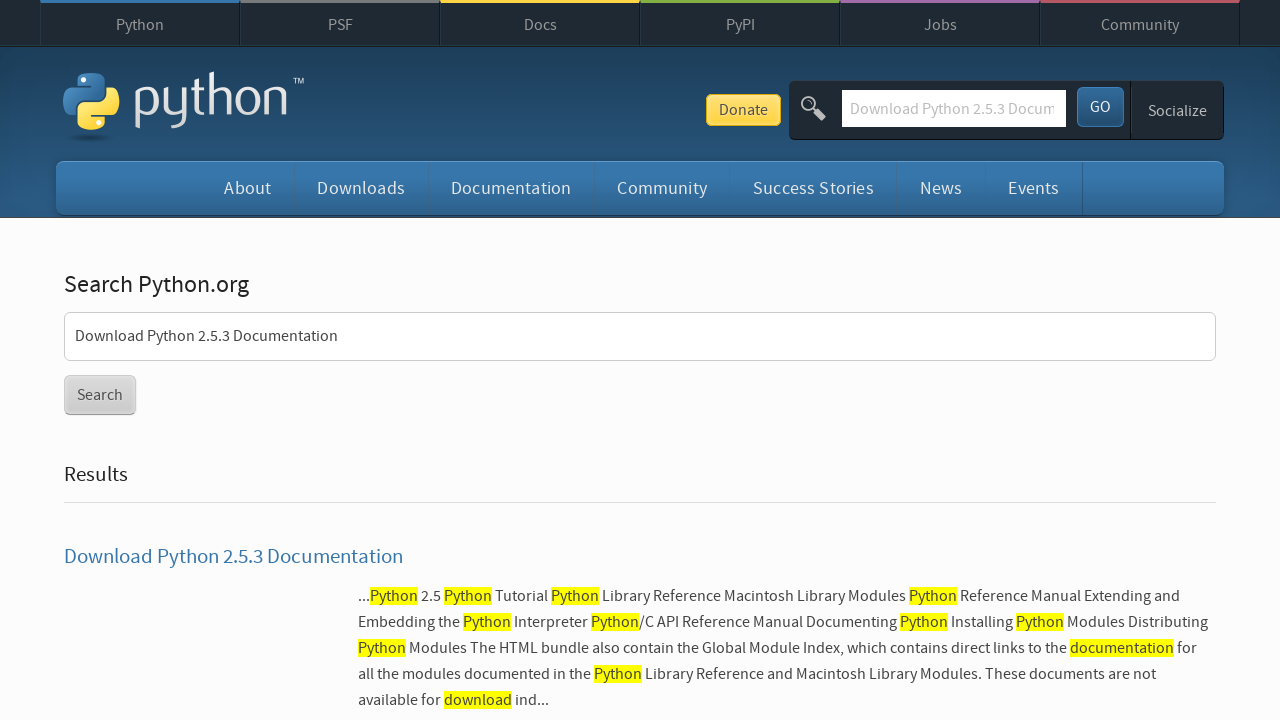

Documentation result appeared with link to /doc/2.5.3/download
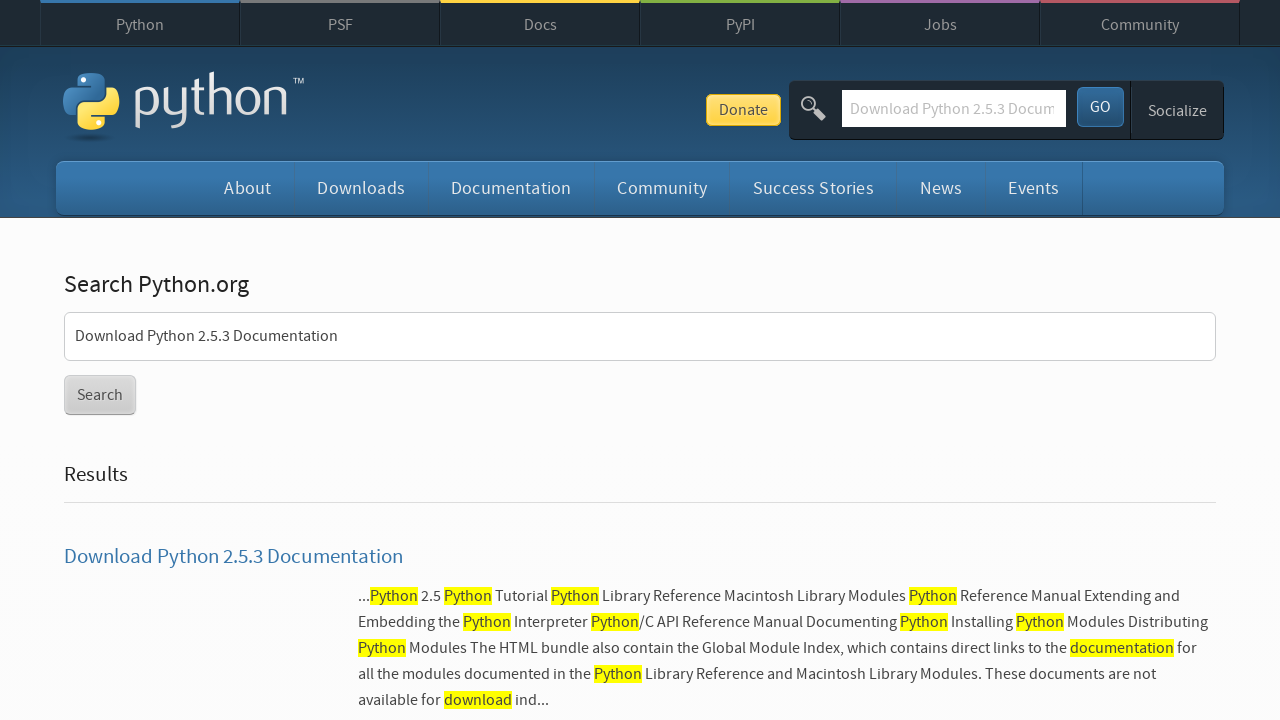

Clicked on documentation result link at (234, 557) on xpath=//a[@href='/doc/2.5.3/download']
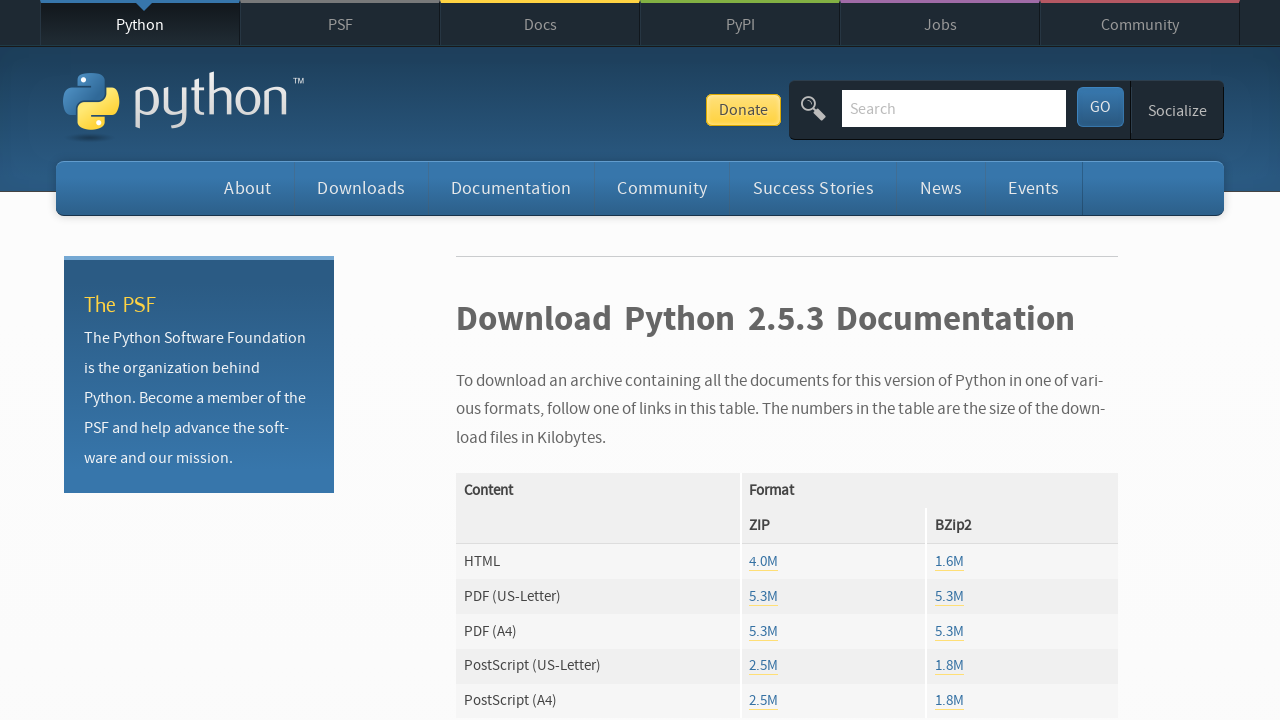

Download link appeared on documentation page
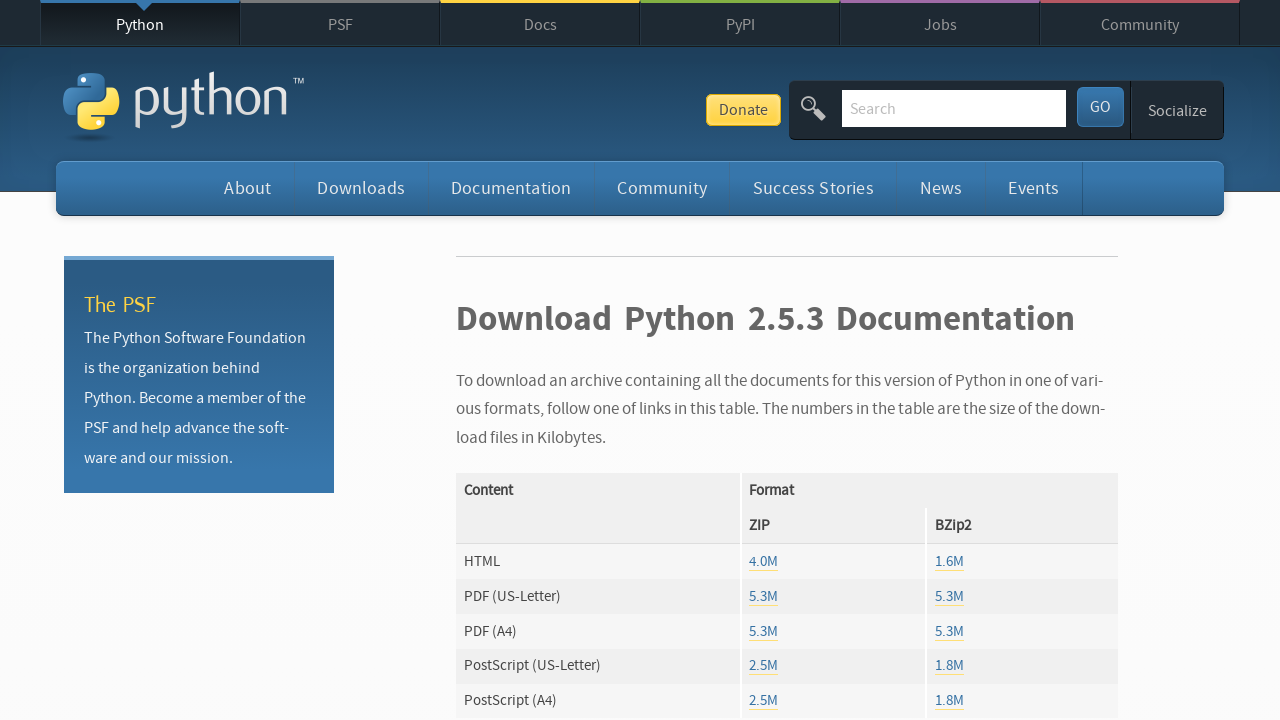

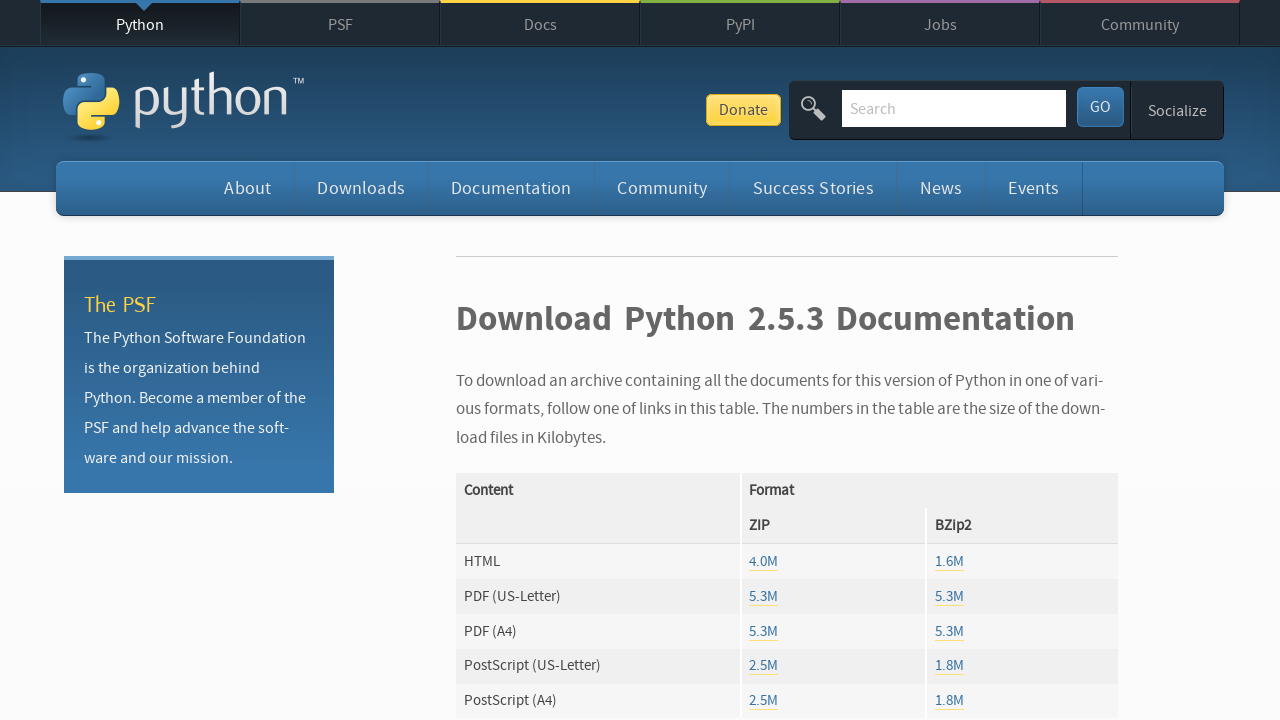